Tests the search functionality on the PROS Unicam website by clicking the search toggle, entering "Digital Twin" as a search query, and verifying that search results contain the expected text.

Starting URL: https://pros.unicam.it/

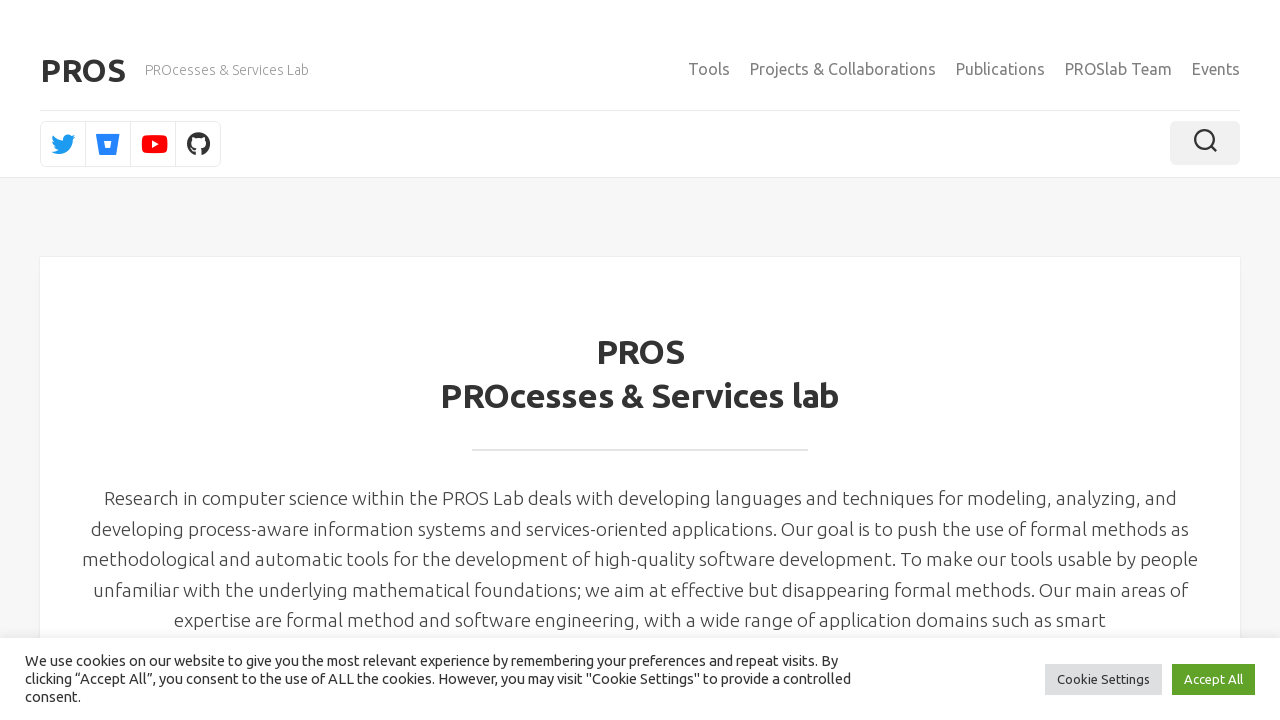

Clicked search toggle button at (1205, 143) on .toggle-search
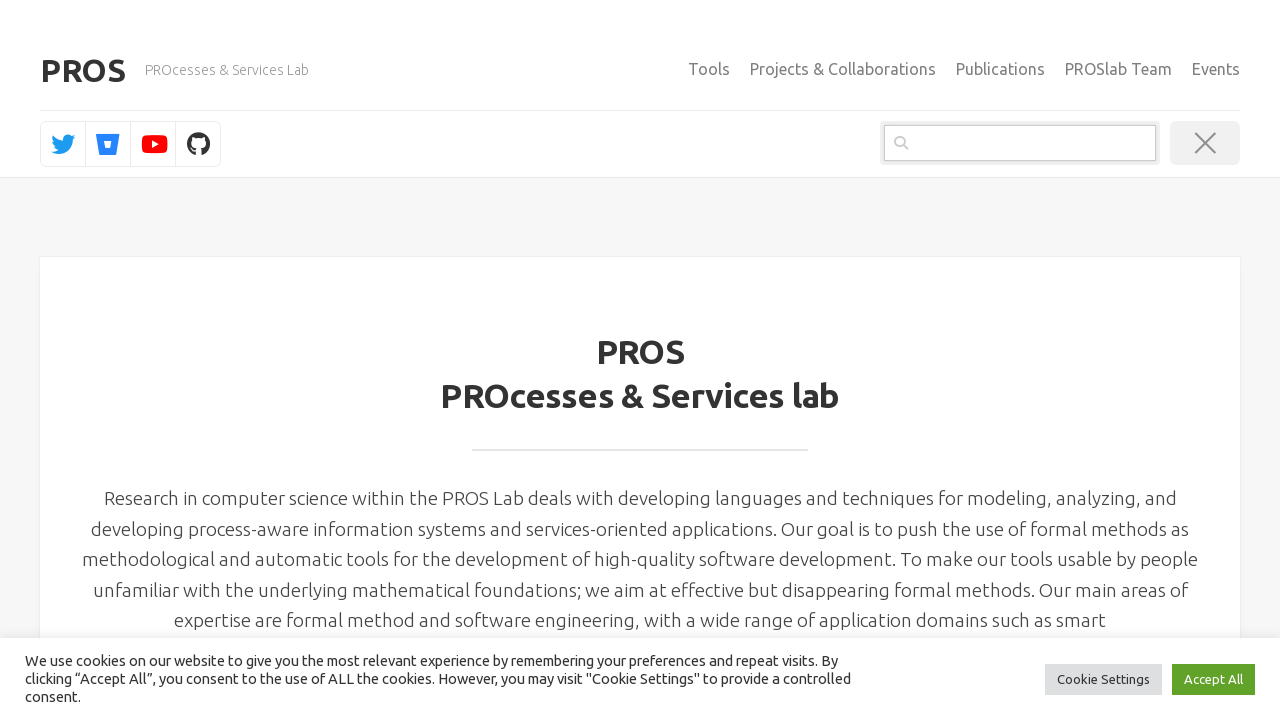

Search field became visible
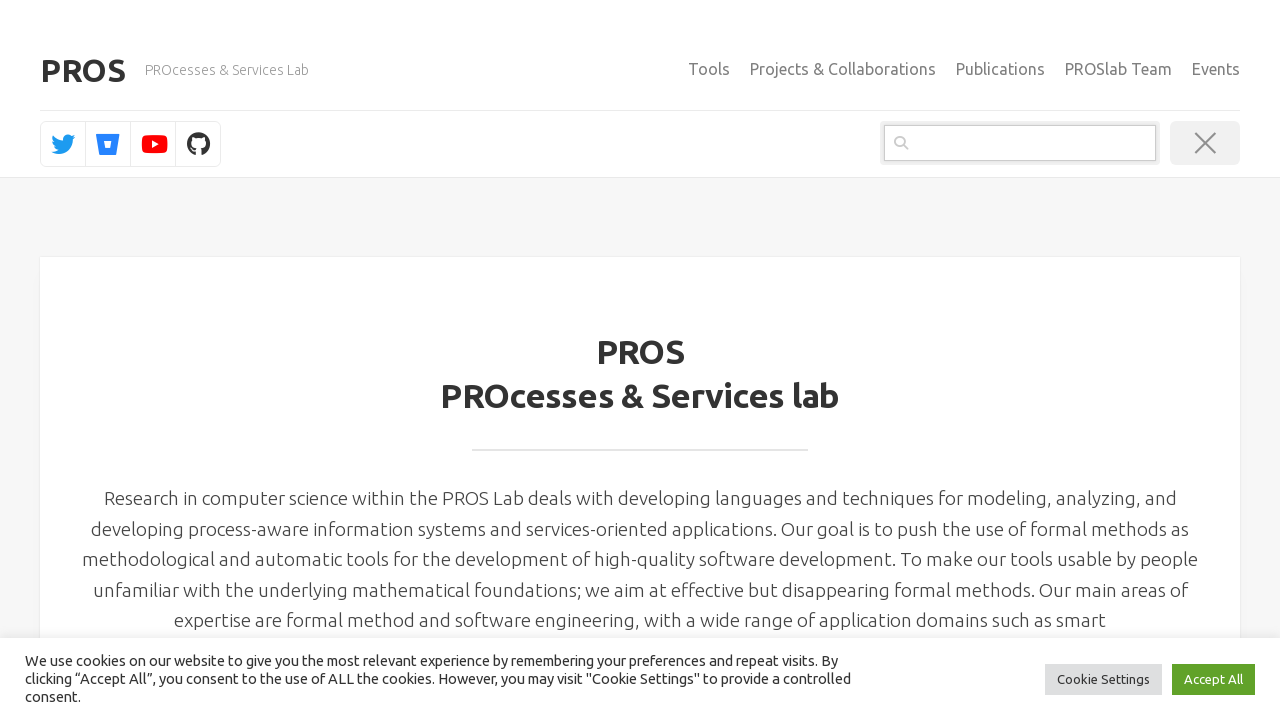

Clicked search field at (1020, 143) on .search
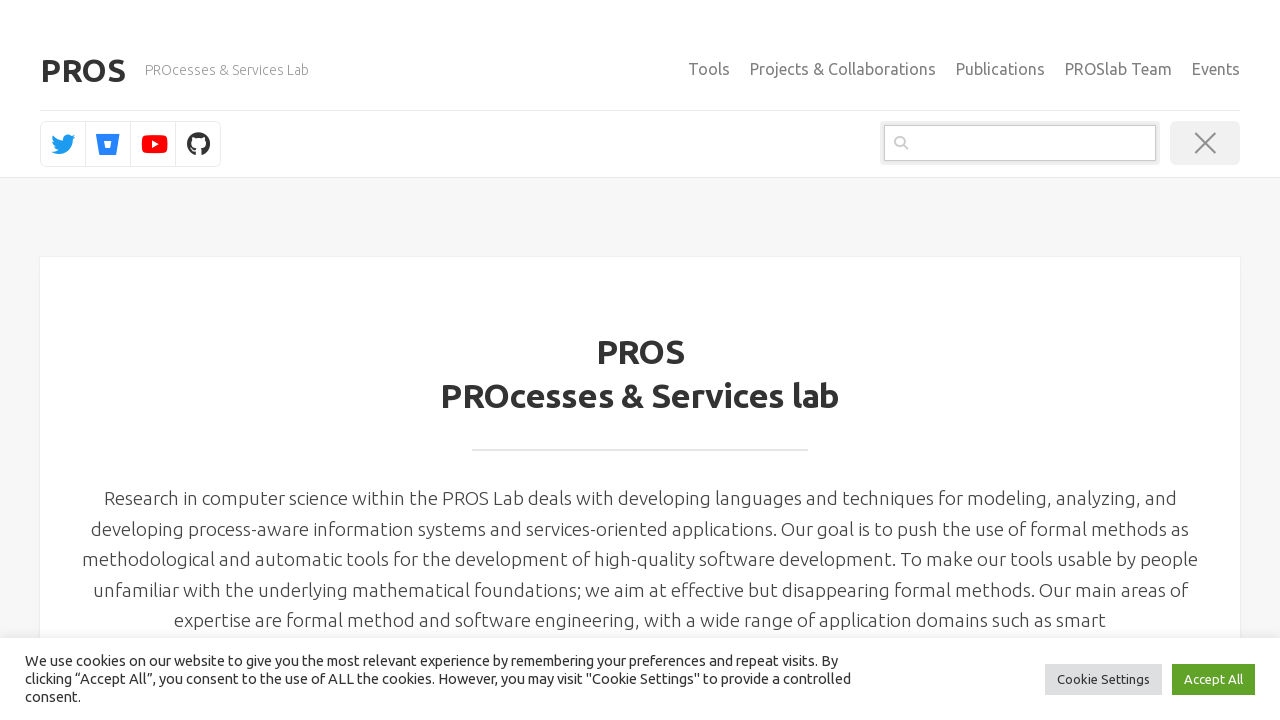

Entered 'Digital Twin' as search query on .search
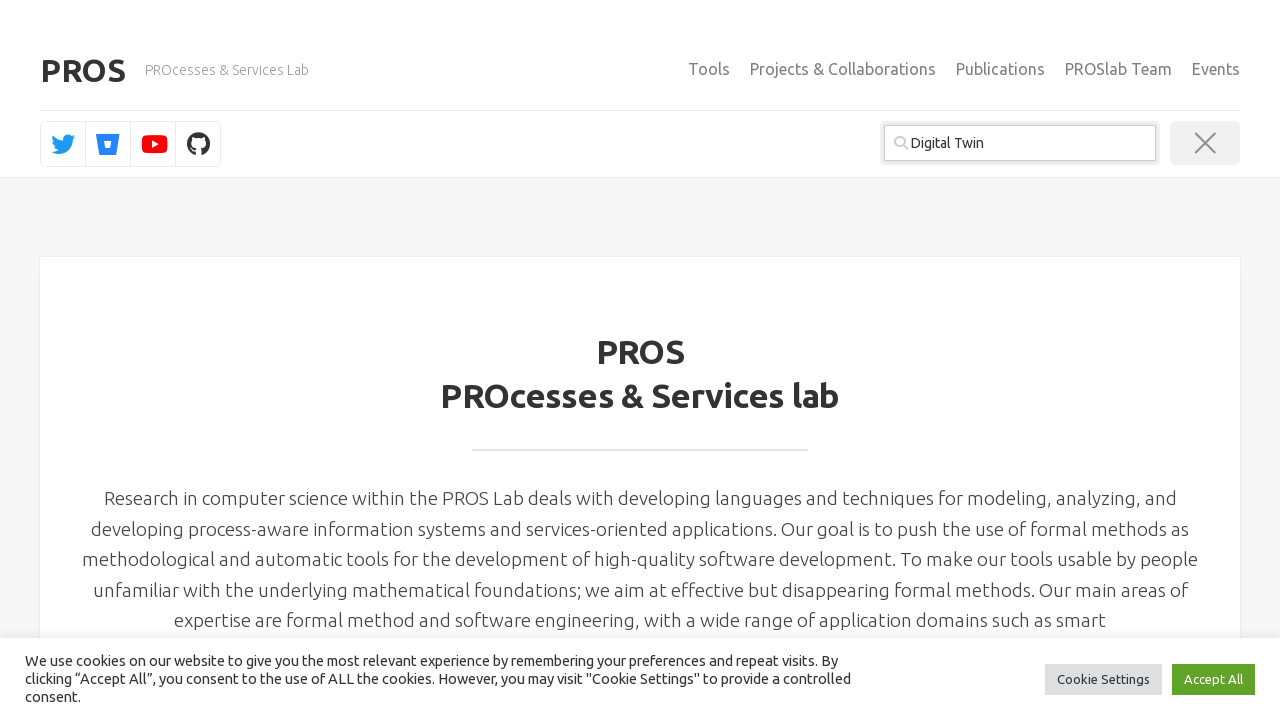

Pressed Enter to submit search on .search
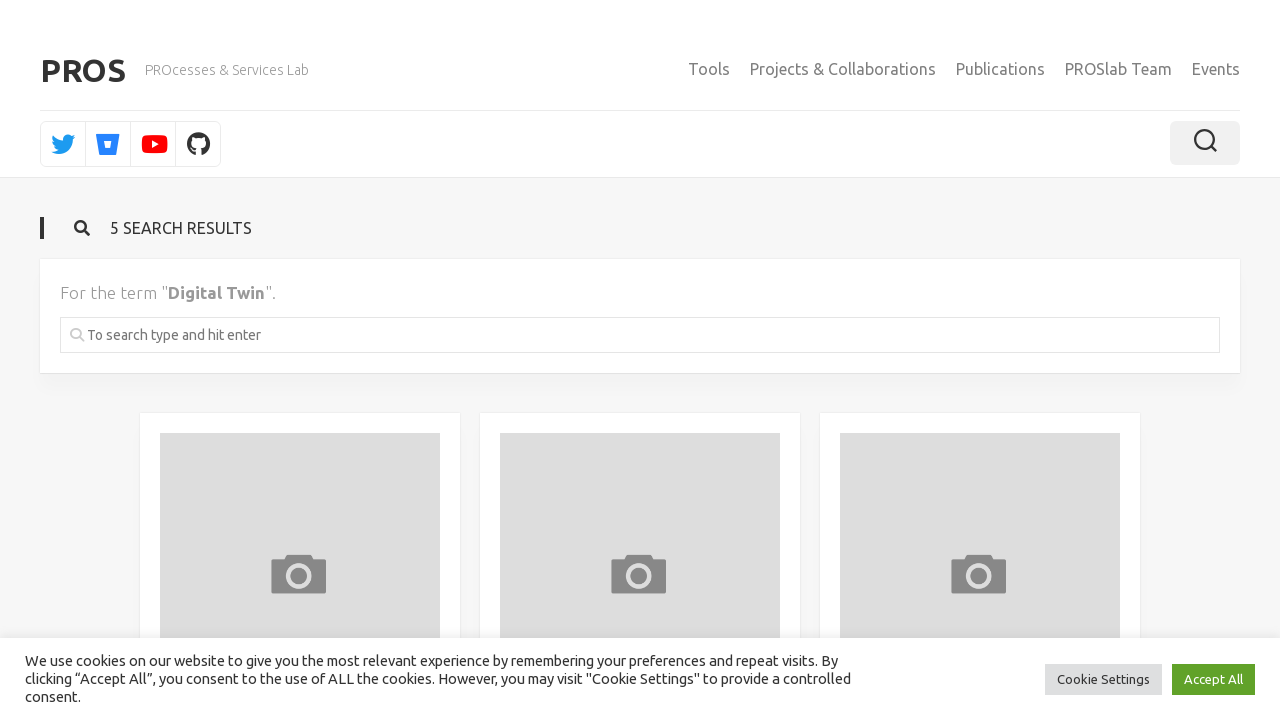

Search results loaded successfully
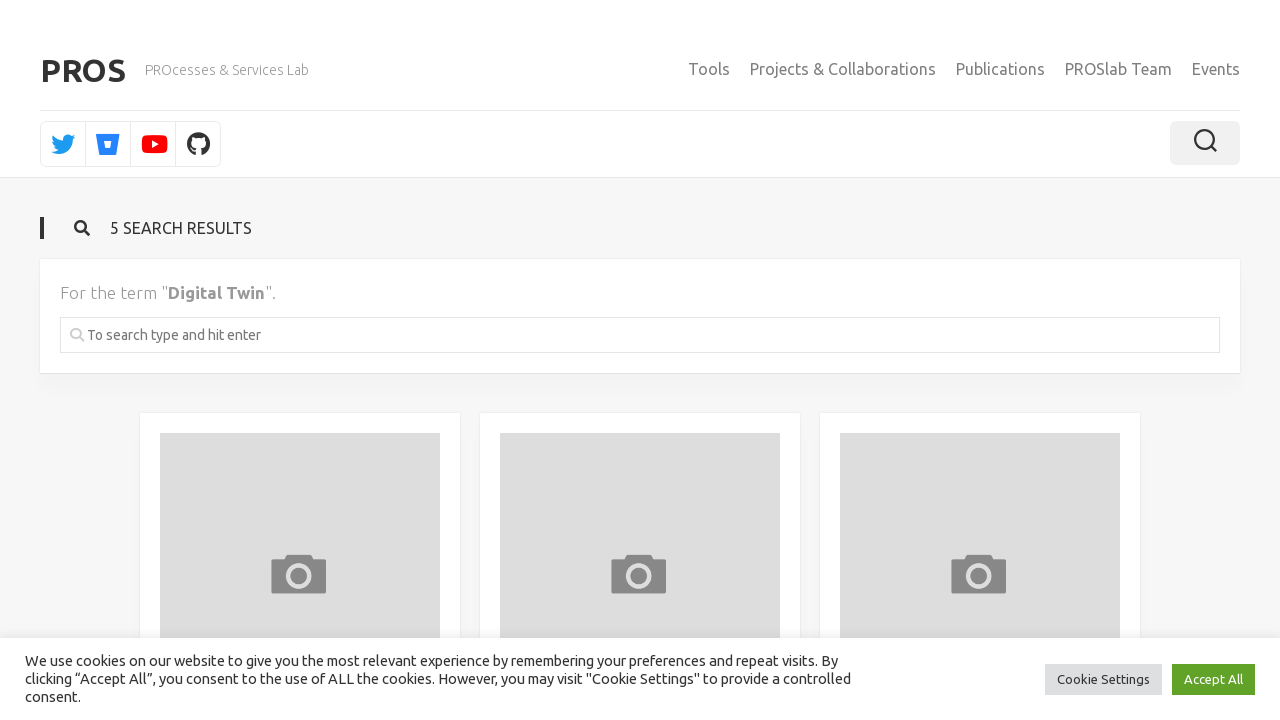

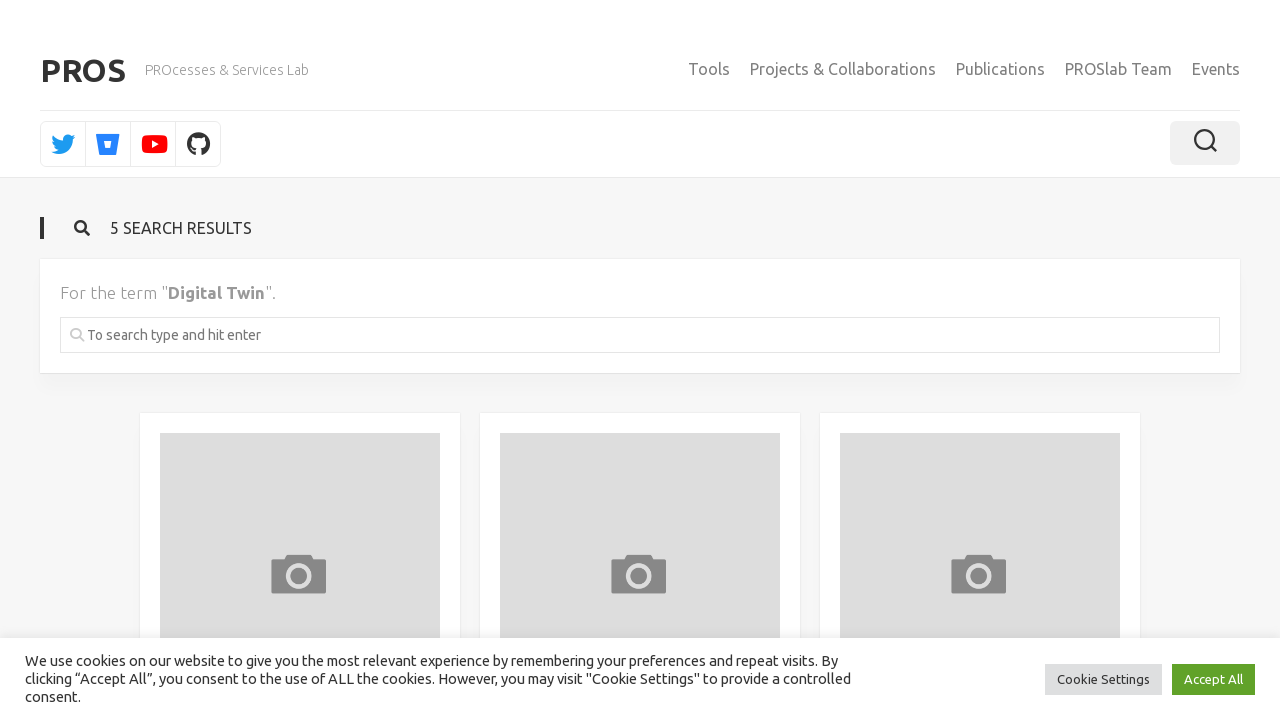